Tests table sorting functionality by selecting page size, clicking the sort column header, and verifying the table data is sorted correctly

Starting URL: https://rahulshettyacademy.com/seleniumPractise/#/offers

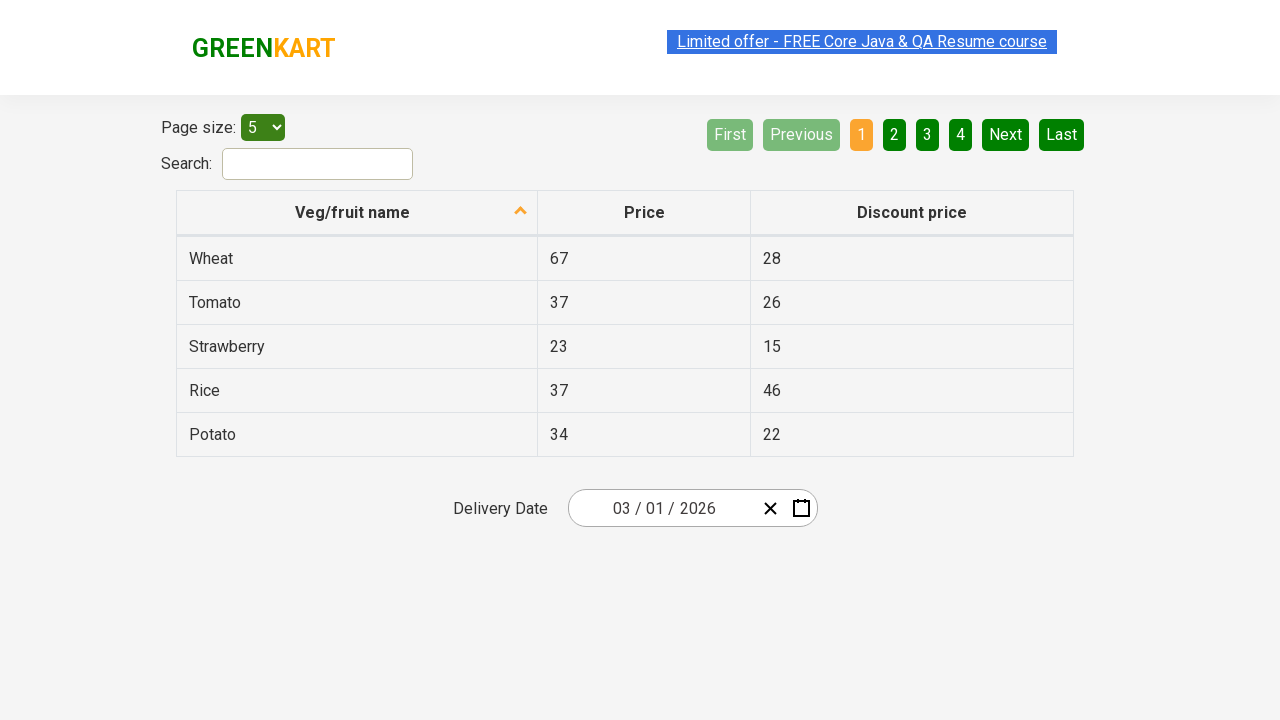

Selected 20 items per page from dropdown menu on #page-menu
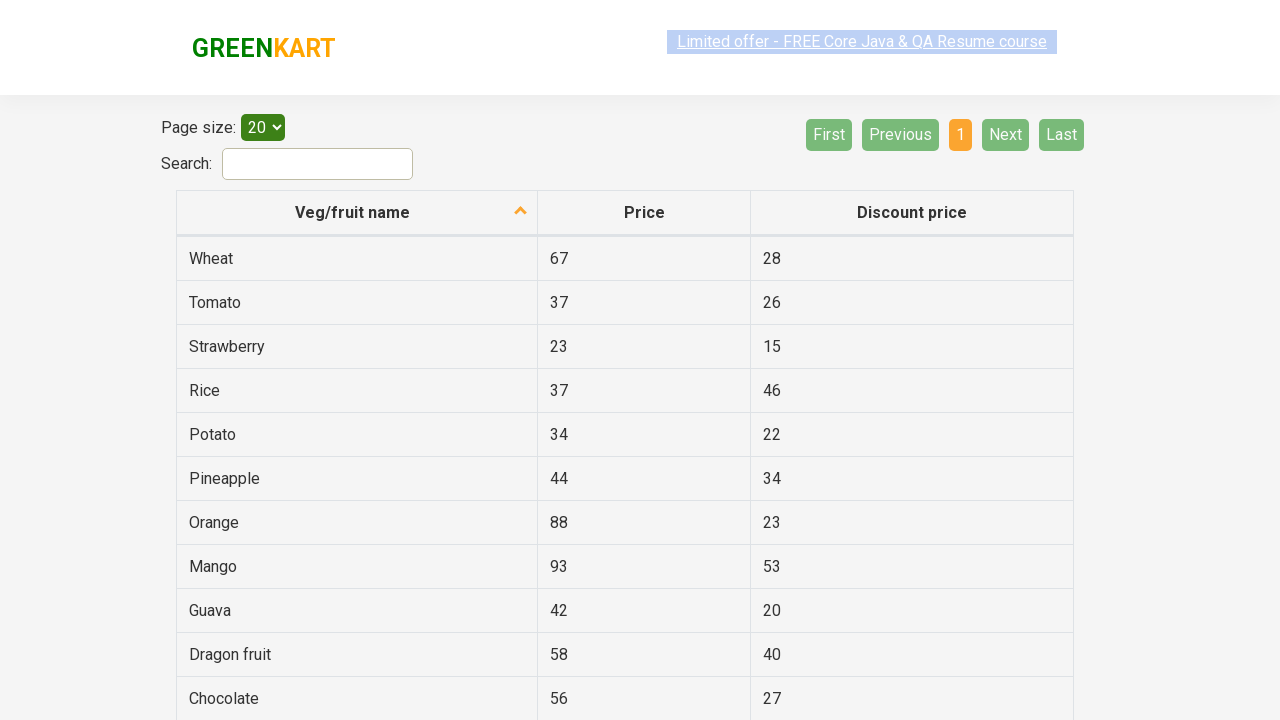

Waited for table to update after page size selection
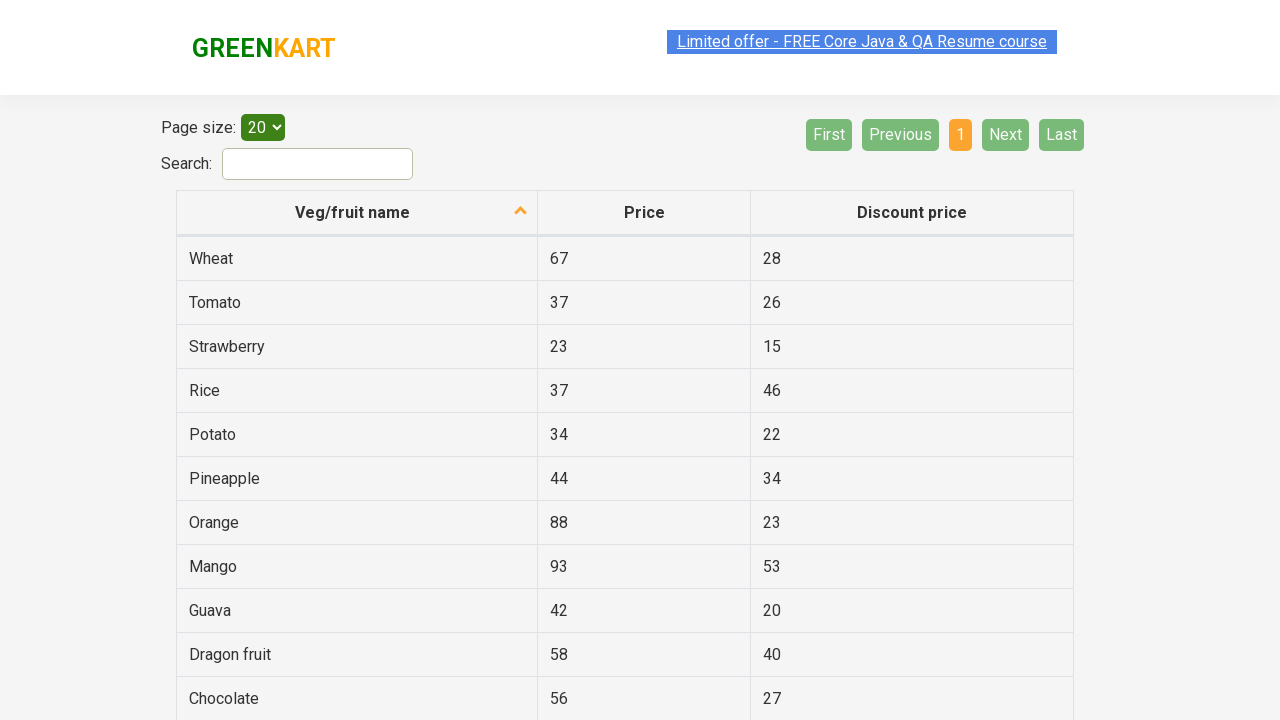

Retrieved initial veggie names from first column before sorting
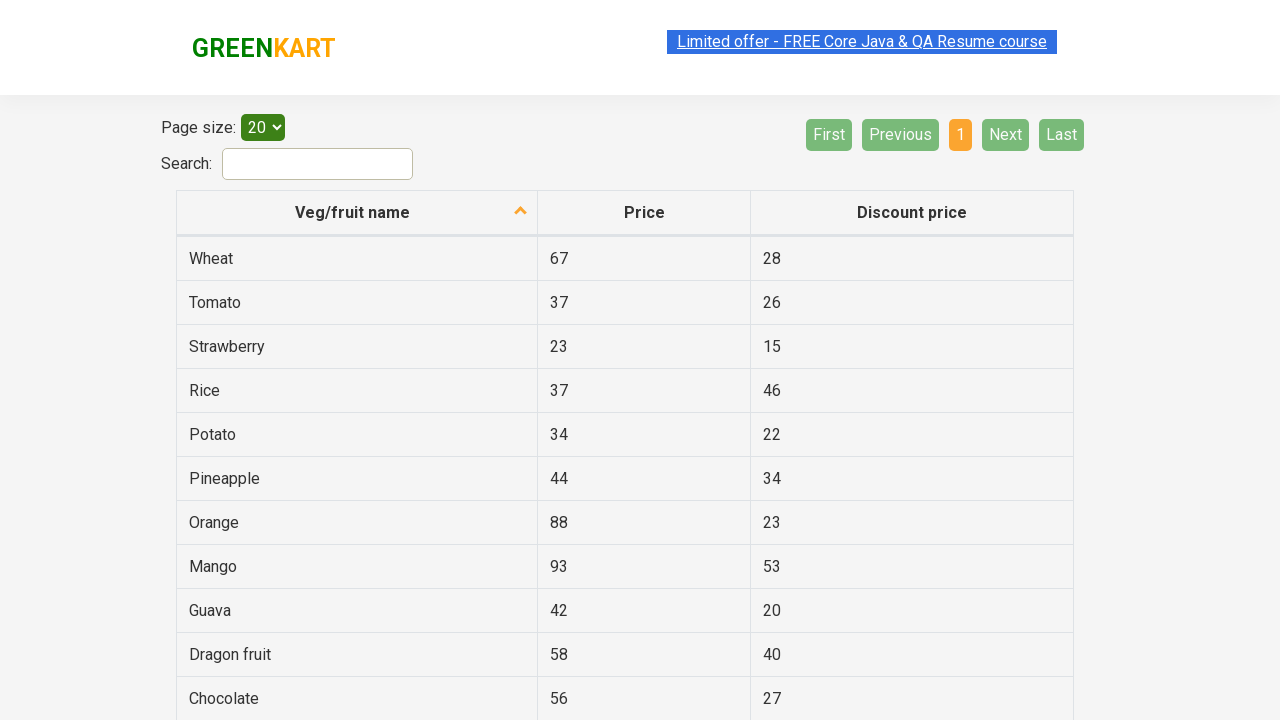

Created expected sorted list of veggie names
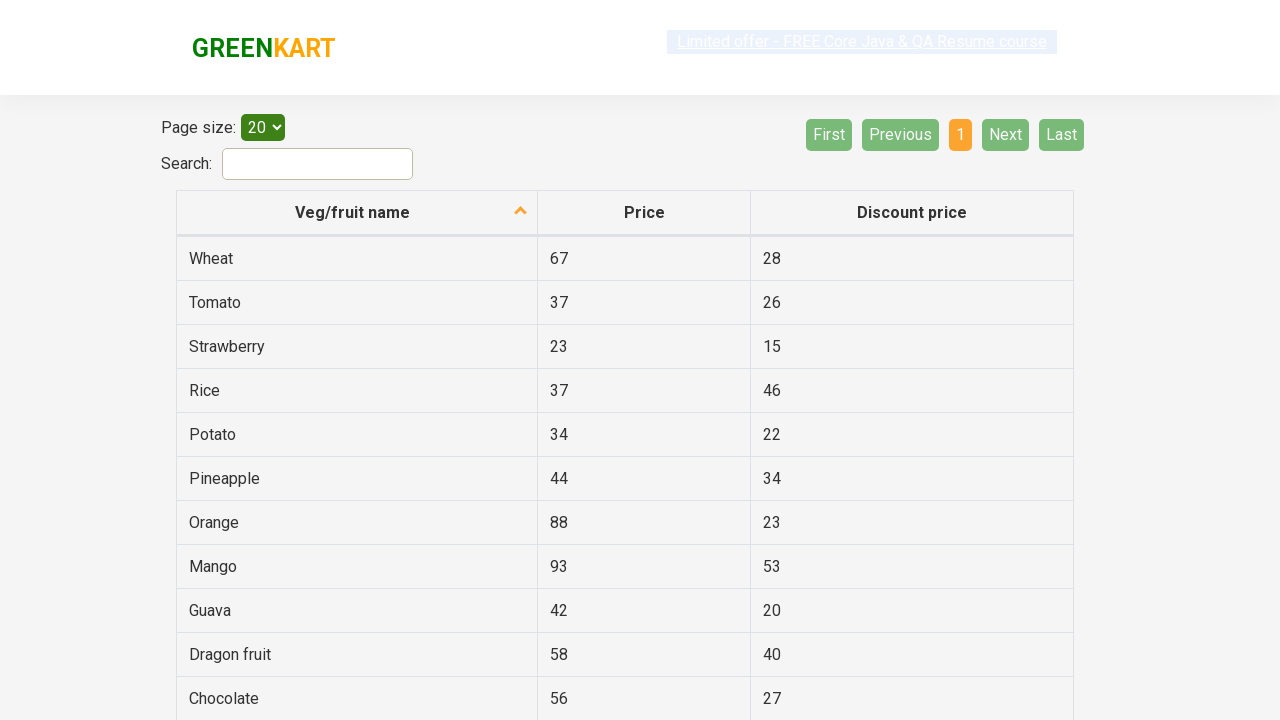

Clicked column header to sort table at (353, 212) on th span
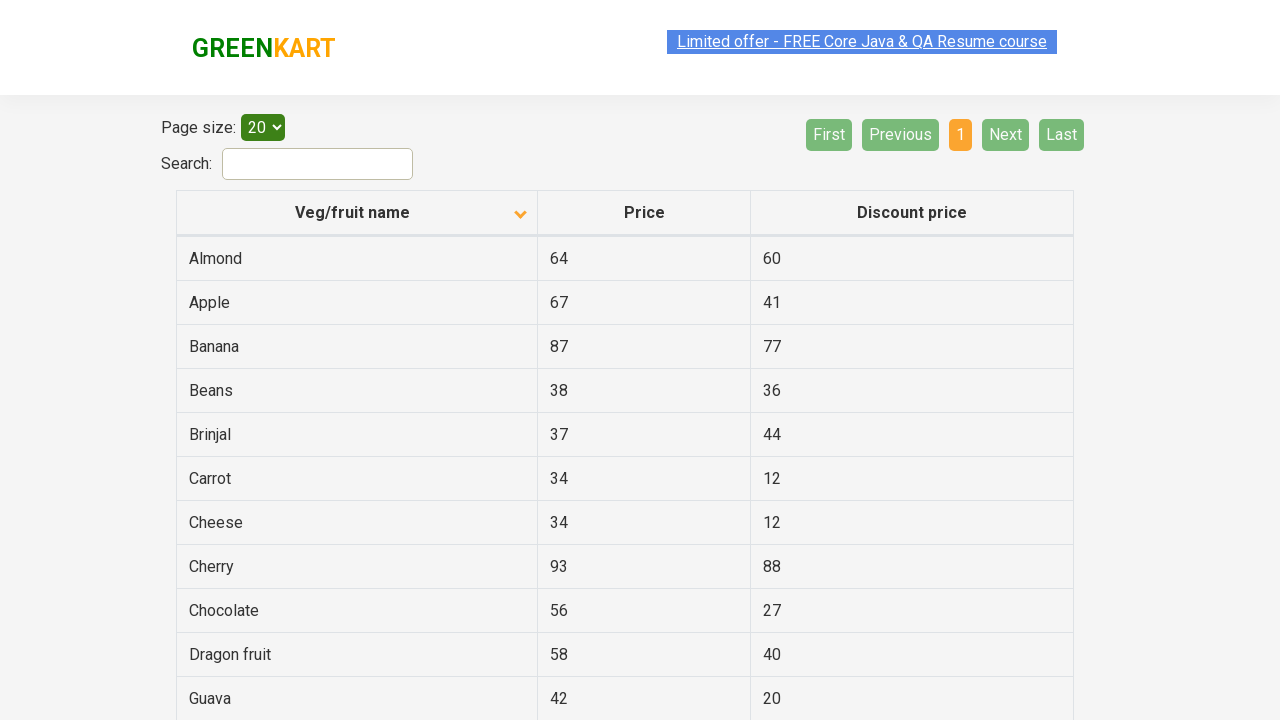

Waited 500ms for sort operation to complete
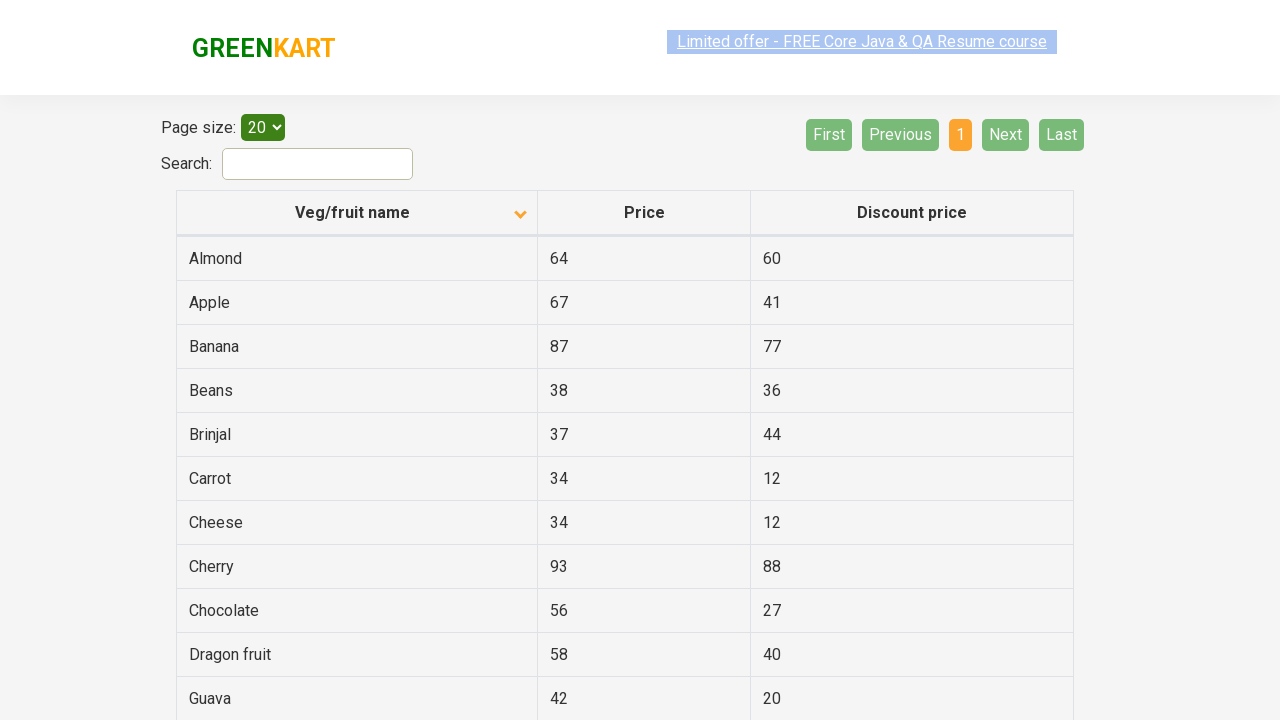

Retrieved veggie names from first column after sorting to verify sort order
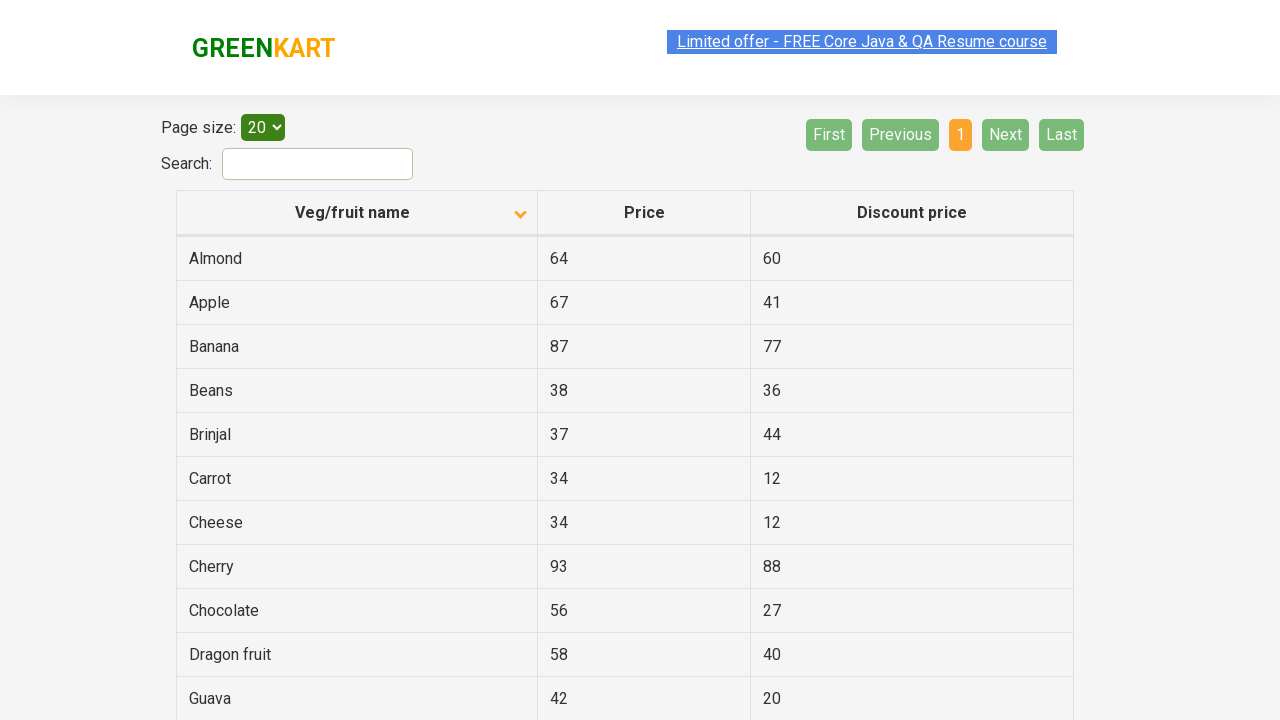

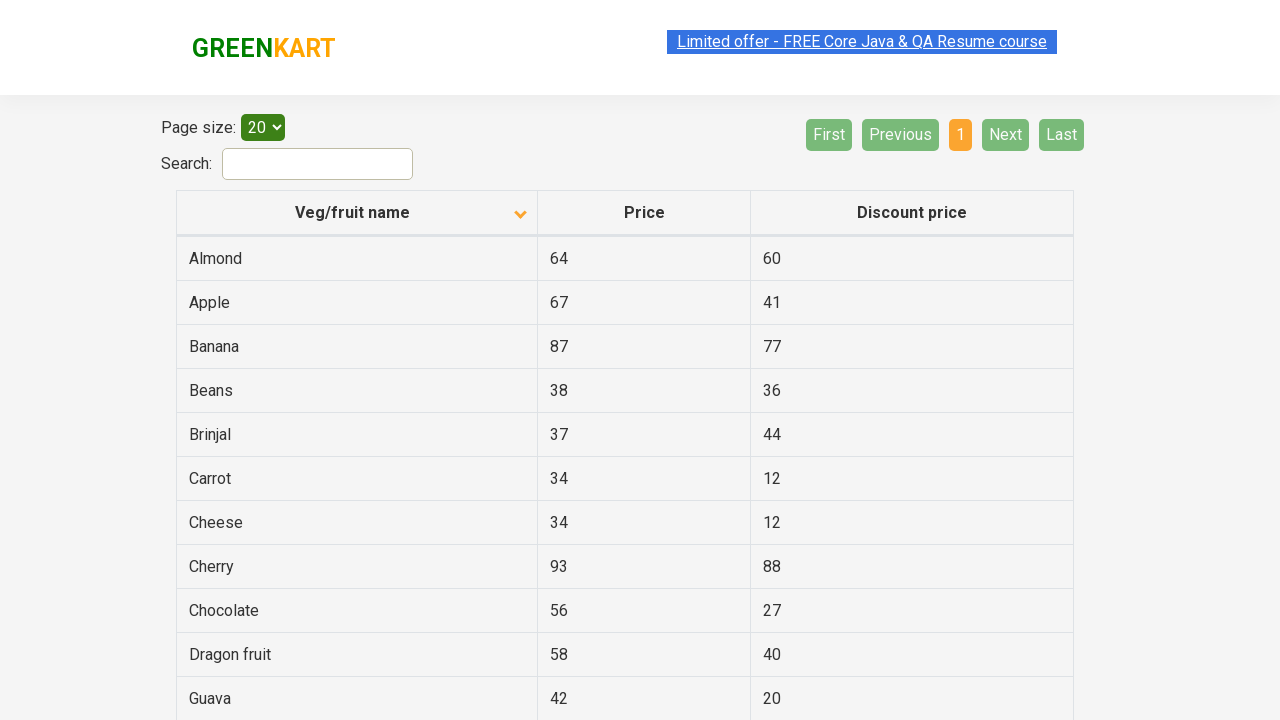